Tests browser window manipulation by changing window size and position, then verifying the changes

Starting URL: https://www.wisequarter.com

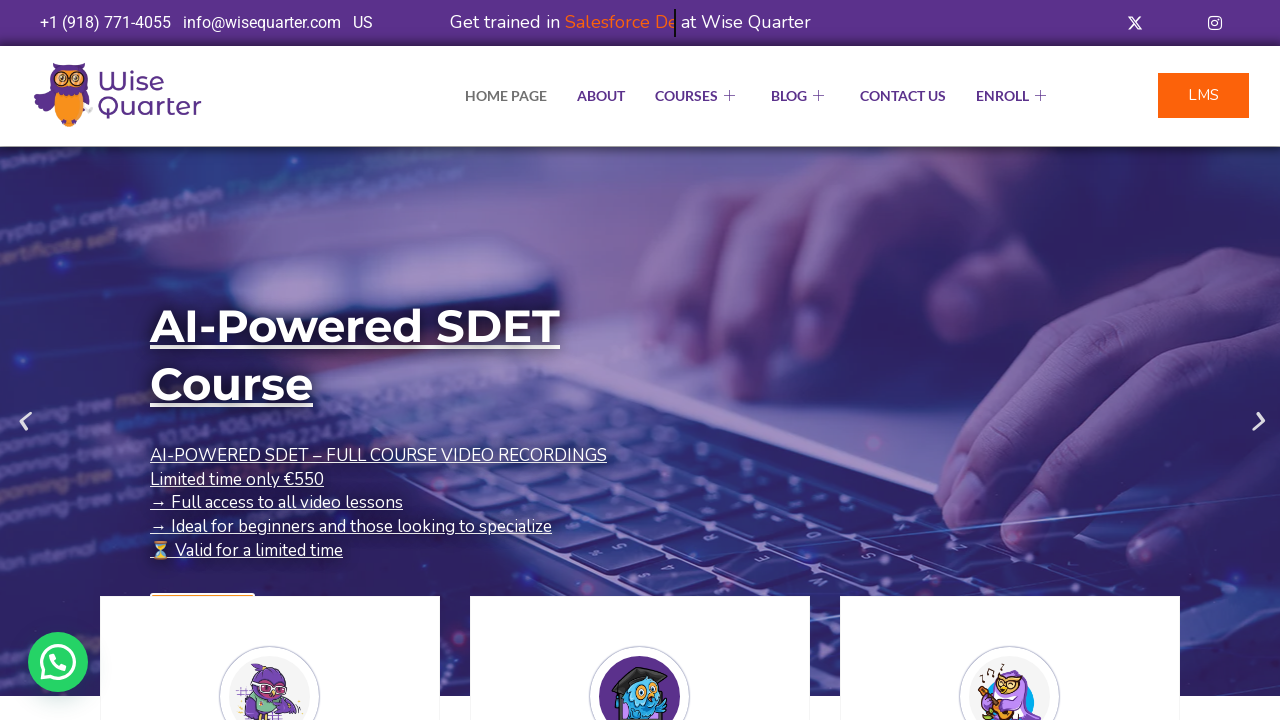

Retrieved initial window position using JavaScript evaluation
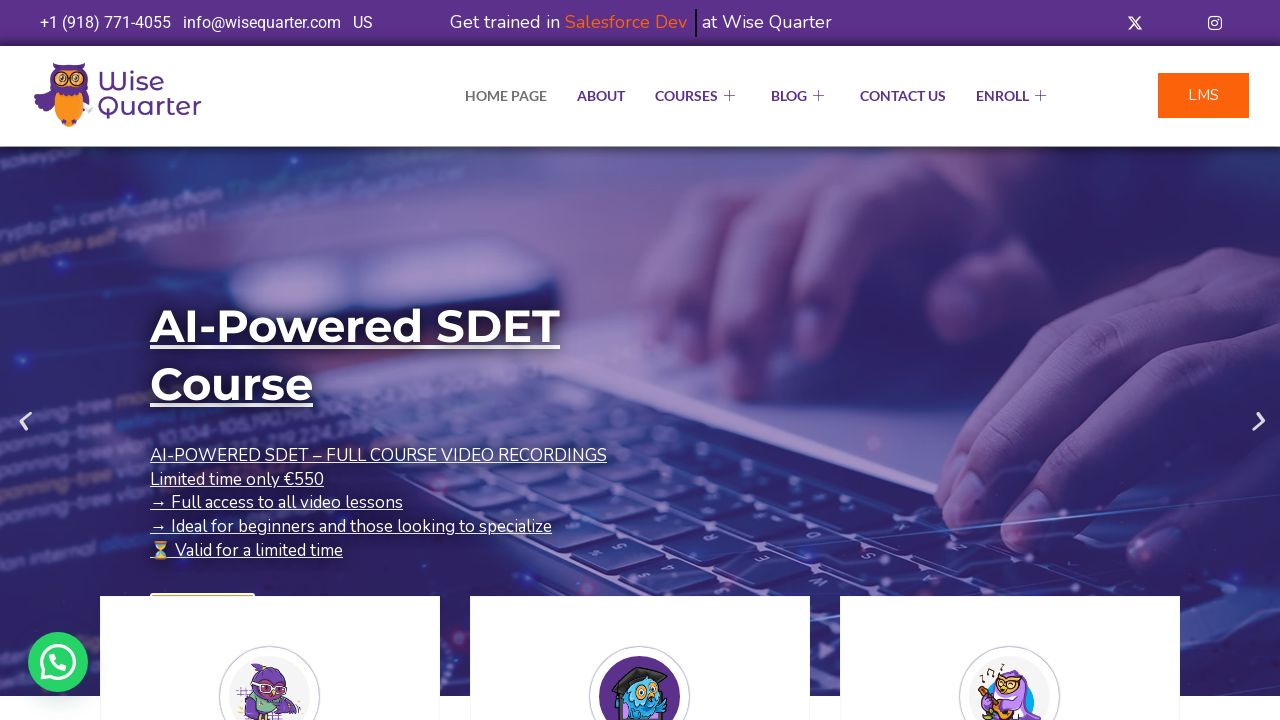

Retrieved initial viewport size
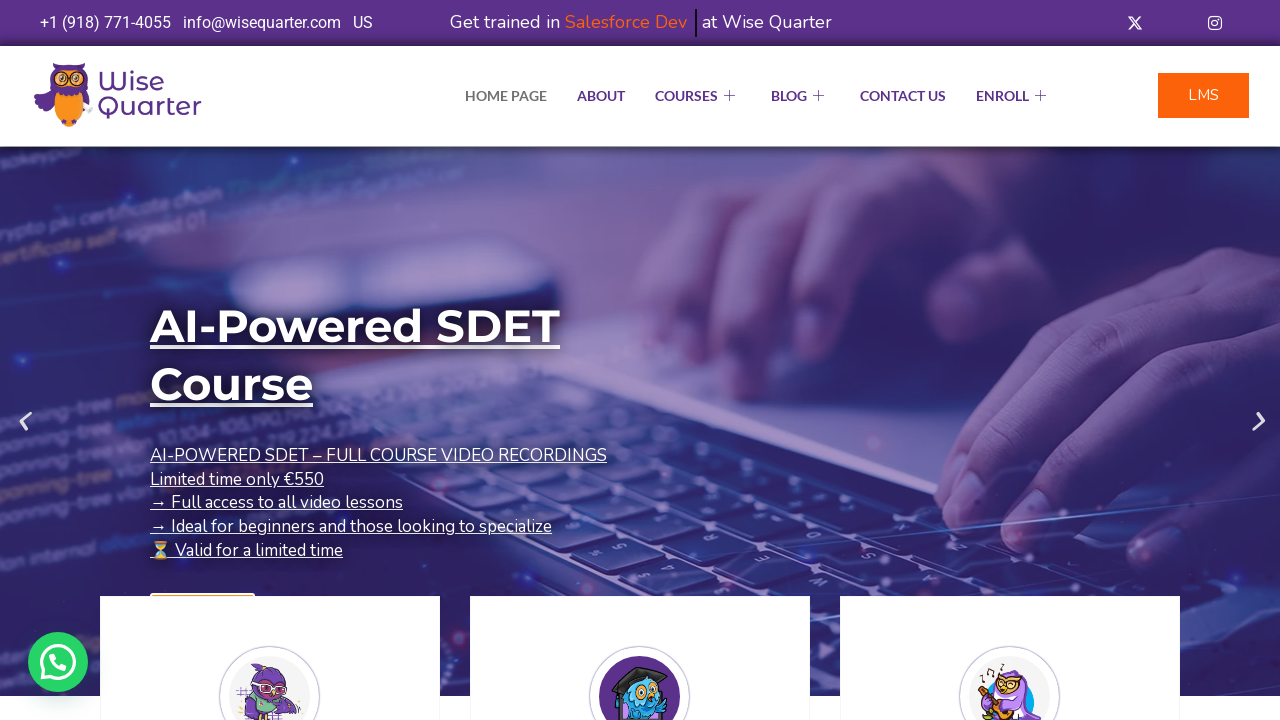

Set viewport size to 1200x500 pixels
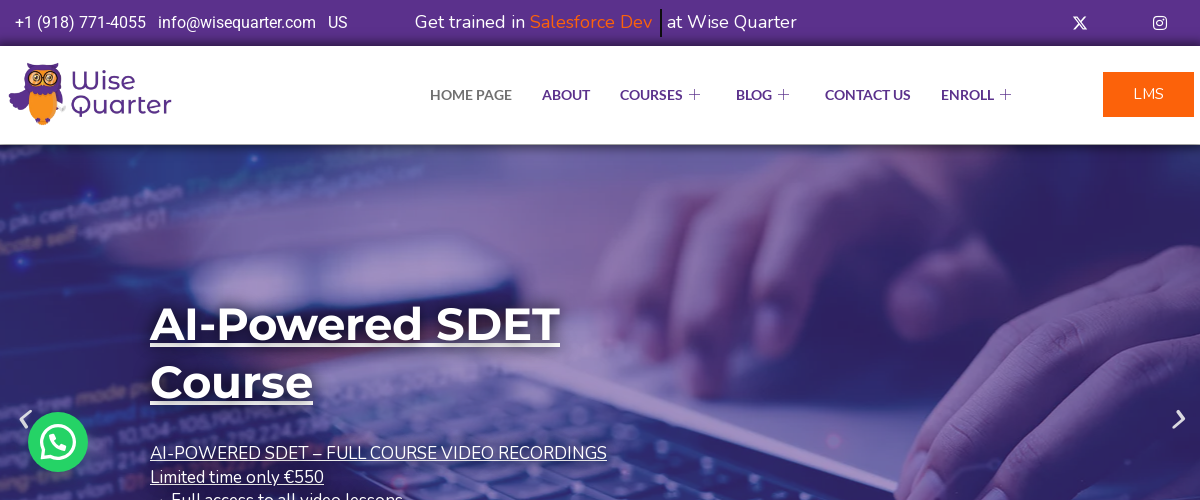

Retrieved new viewport size after resizing
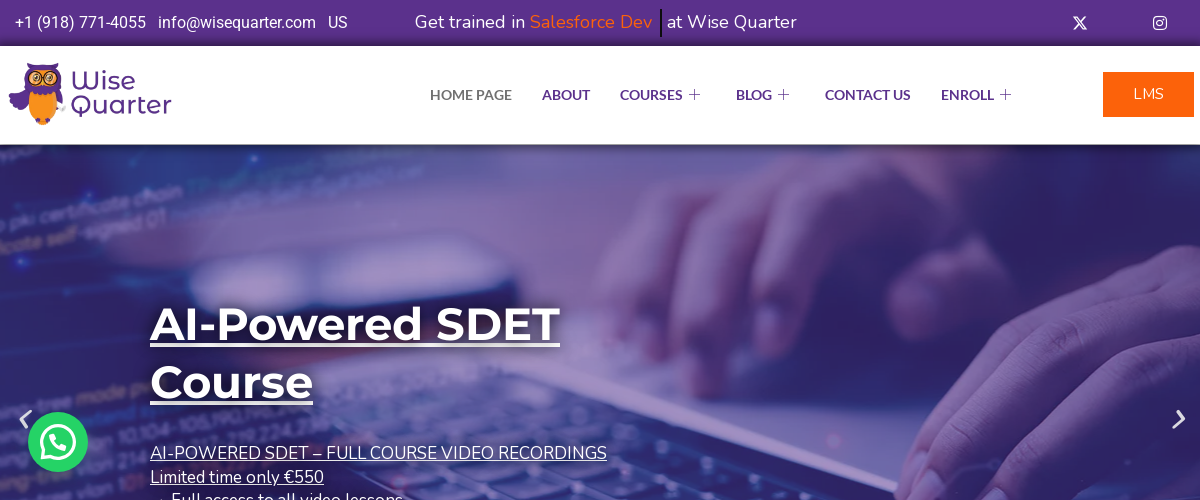

Waited 1 second to observe window size changes
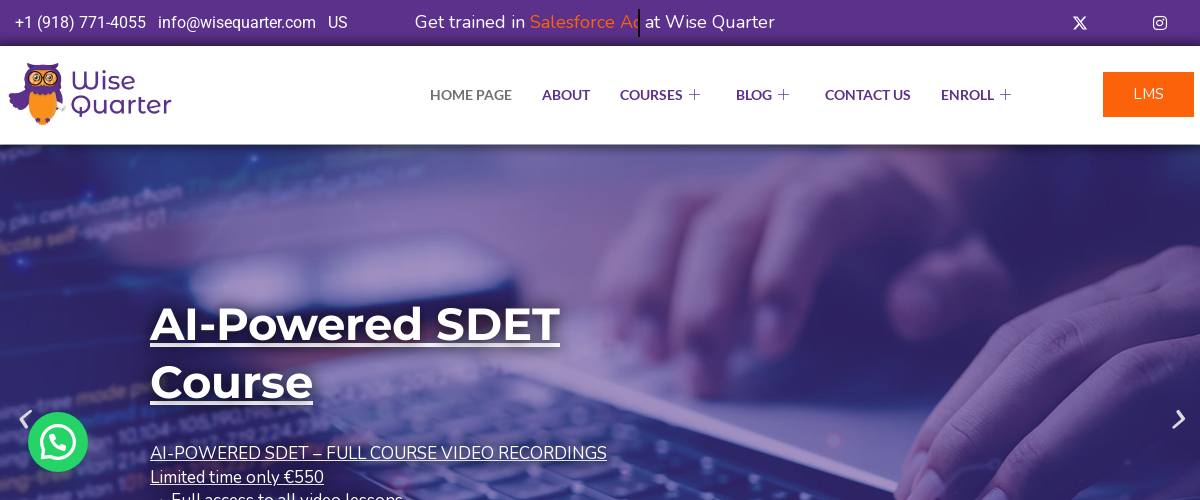

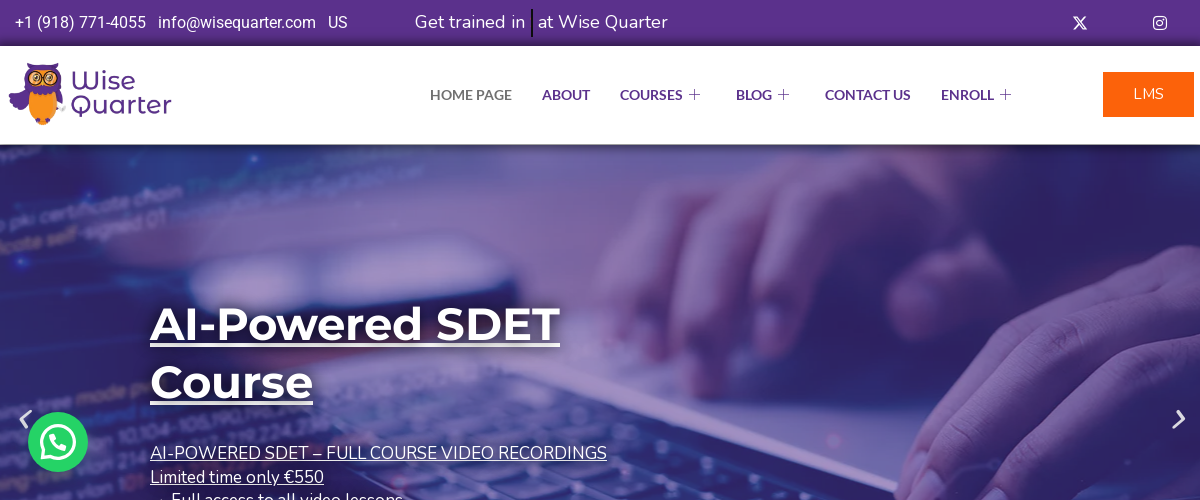